Tests dropdown menu interactions by selecting options using different methods: by index, by visible text, and by value

Starting URL: https://demoqa.com/select-menu

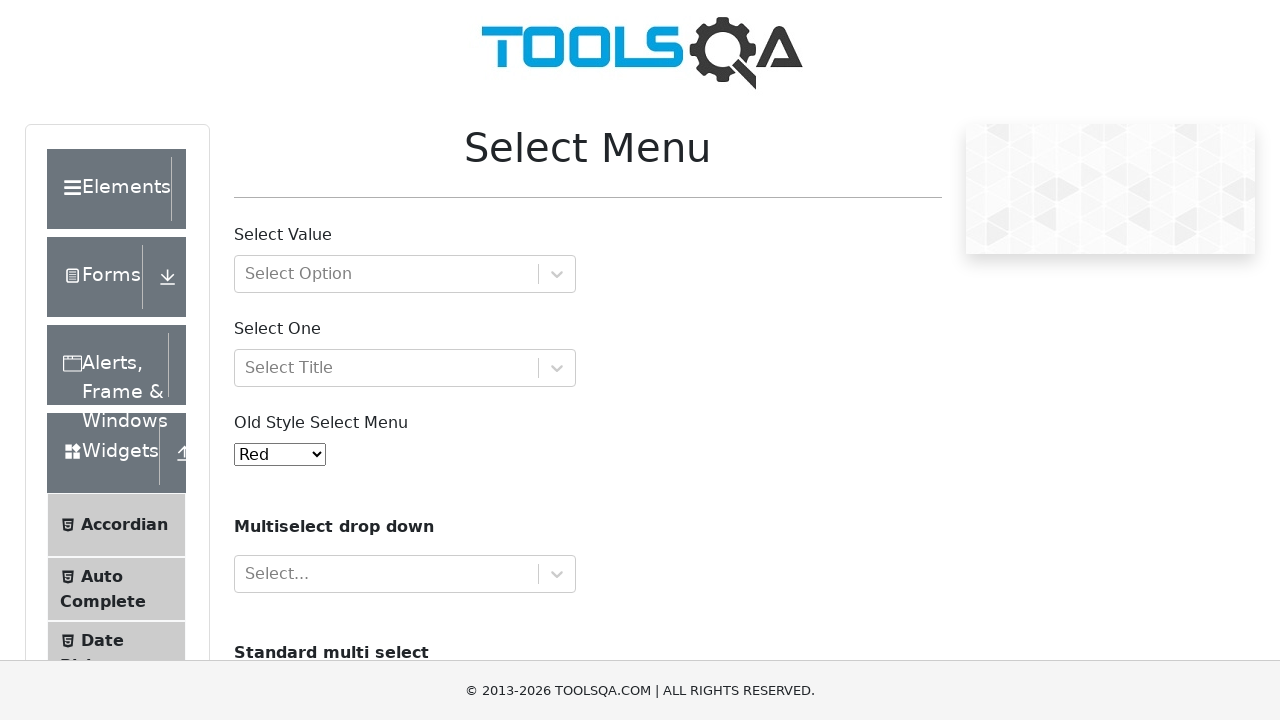

Selected 'Purple' from dropdown using index 4 on #oldSelectMenu
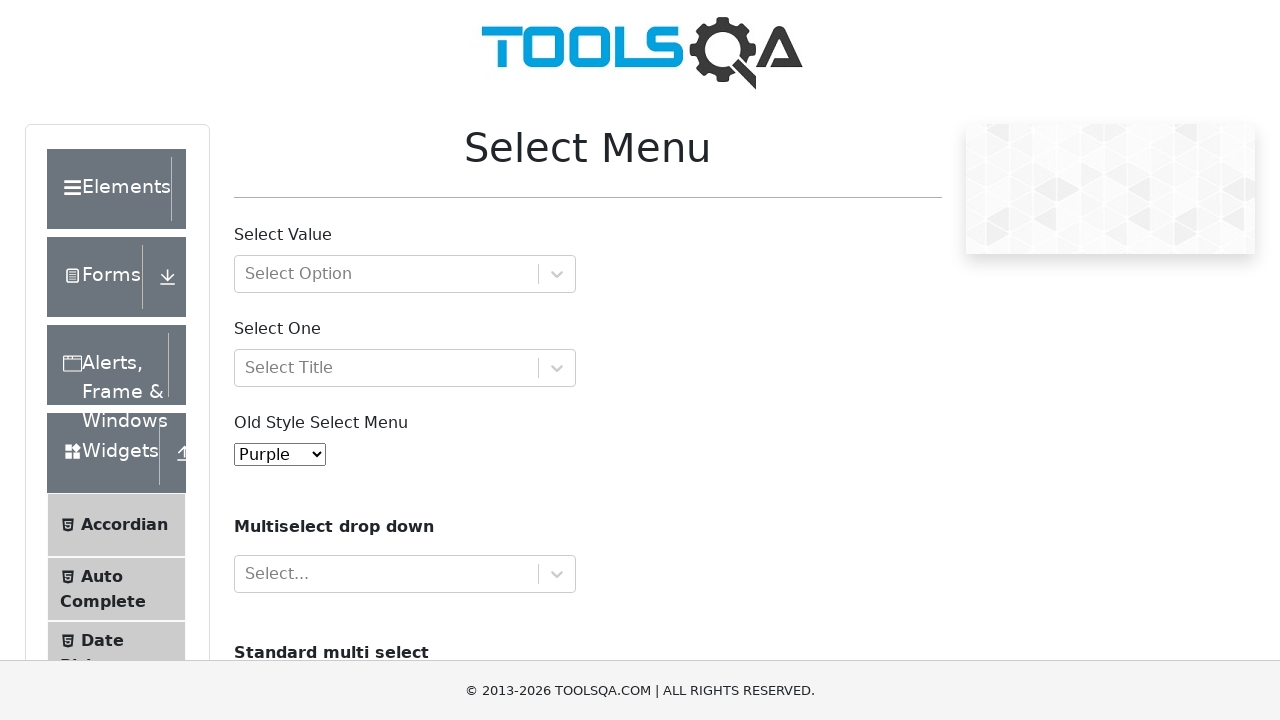

Waited 2 seconds between selections
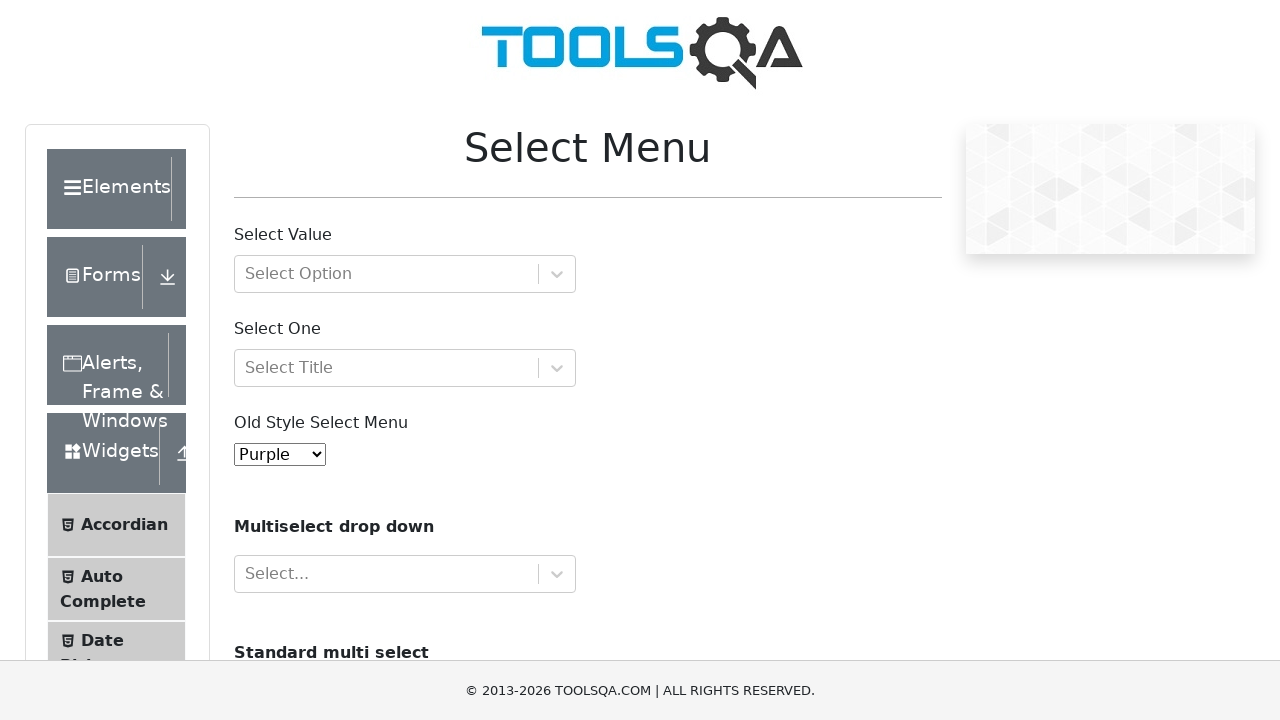

Selected 'Magenta' from dropdown using visible text on #oldSelectMenu
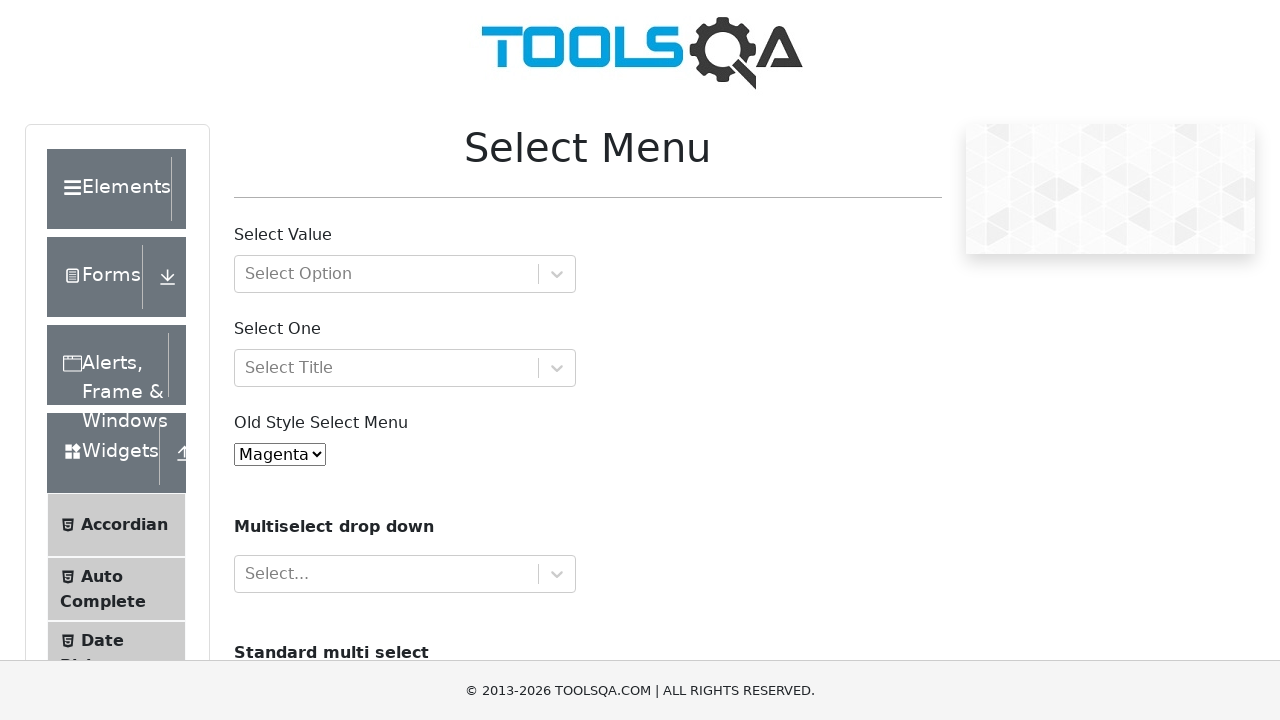

Waited 2 seconds between selections
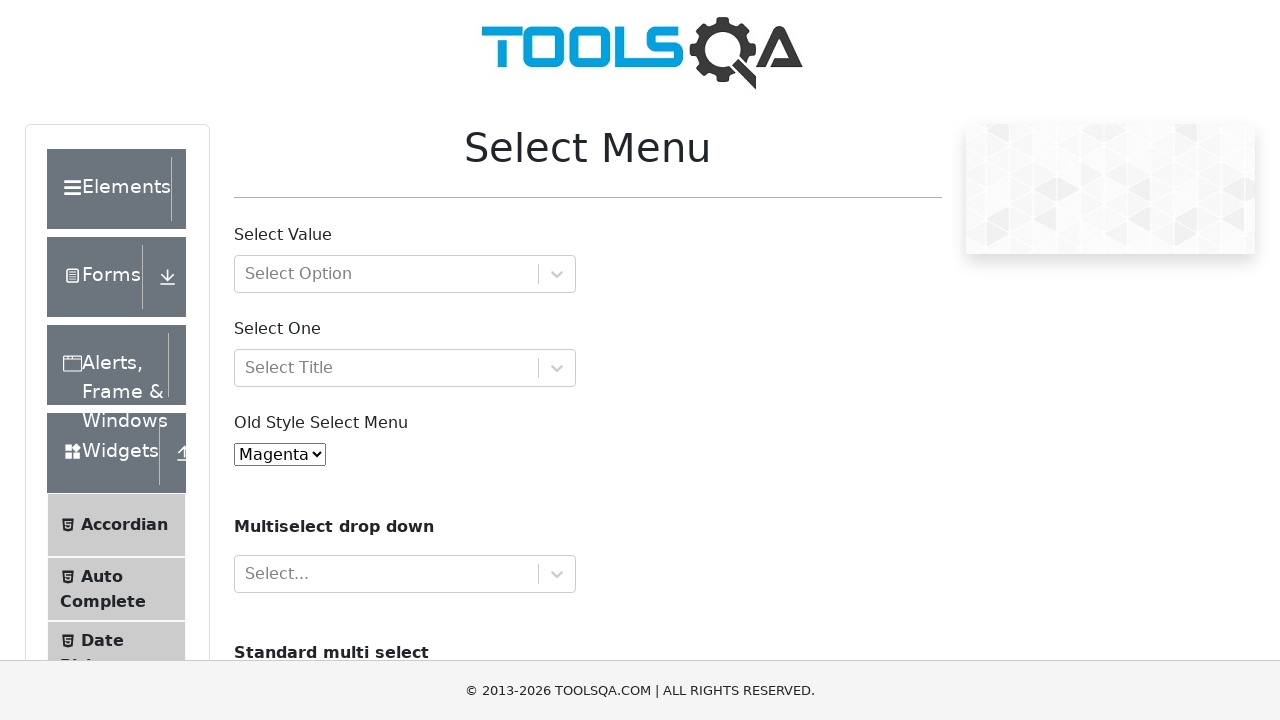

Selected 'Aqua' from dropdown using value '8' on #oldSelectMenu
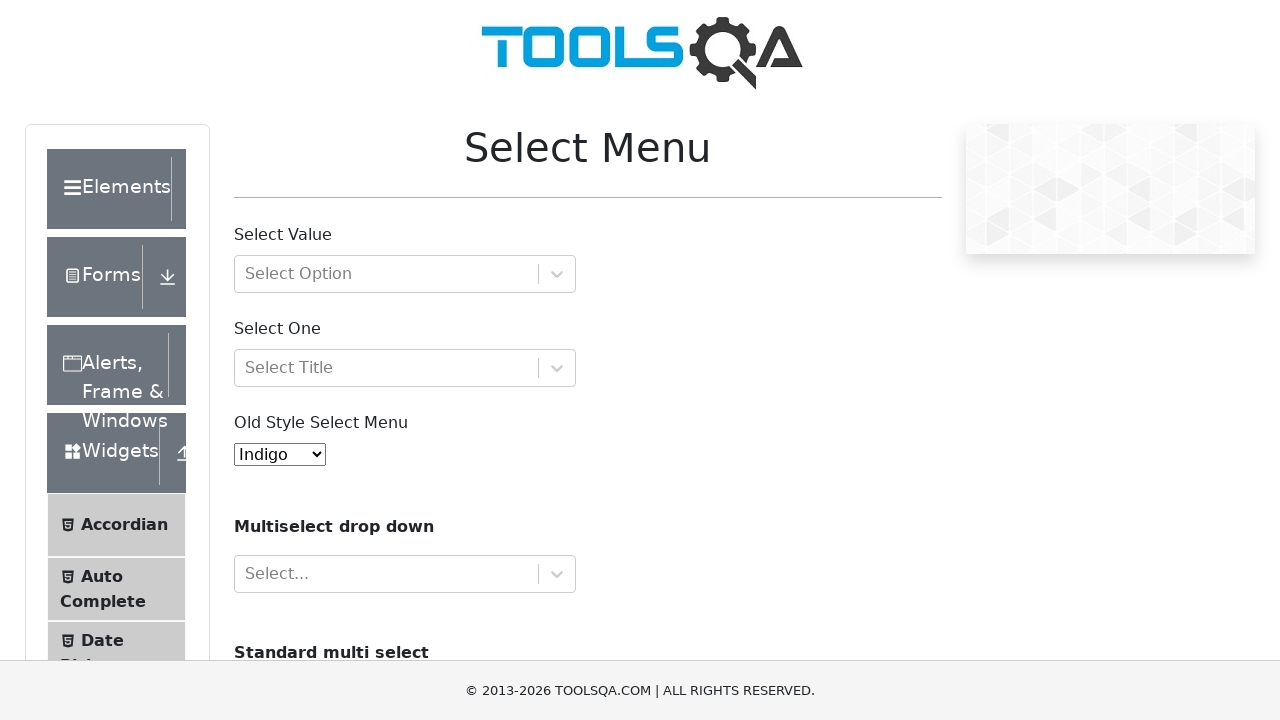

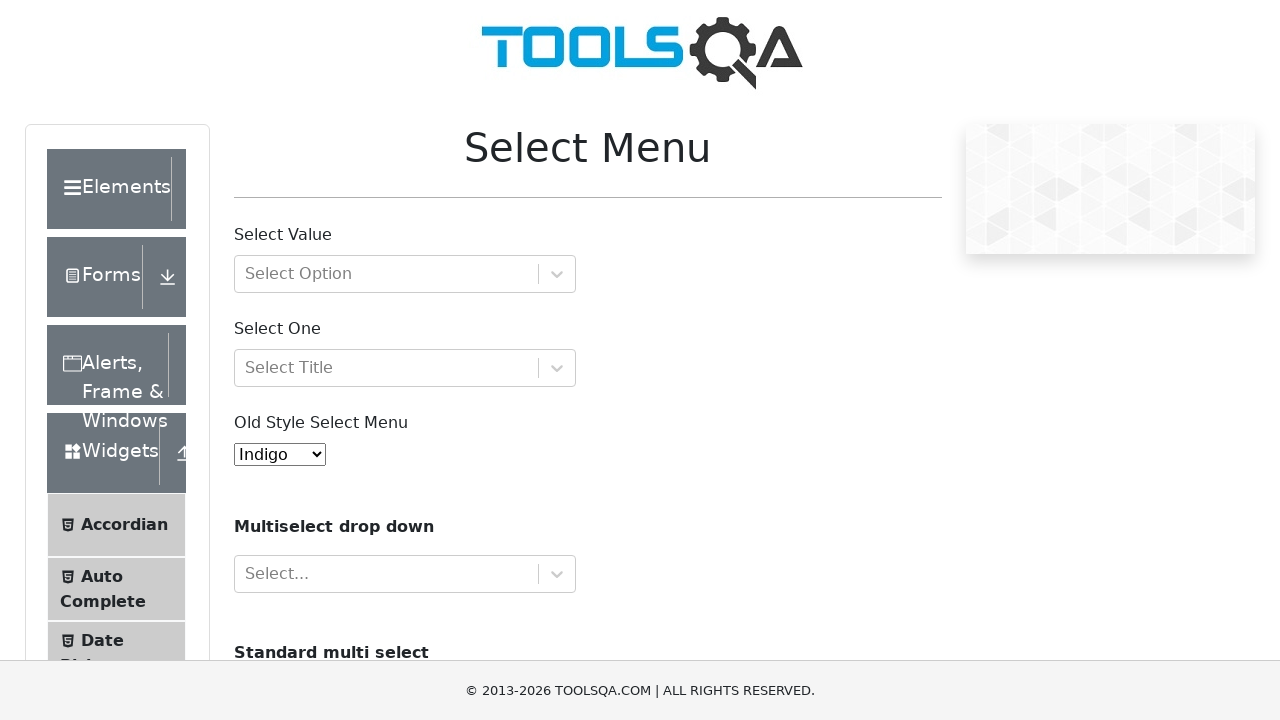